Tests JavaScript alert handling by triggering and interacting with simple alert, confirmation dialog, and prompt dialog

Starting URL: http://syntaxprojects.com/javascript-alert-box-demo.php

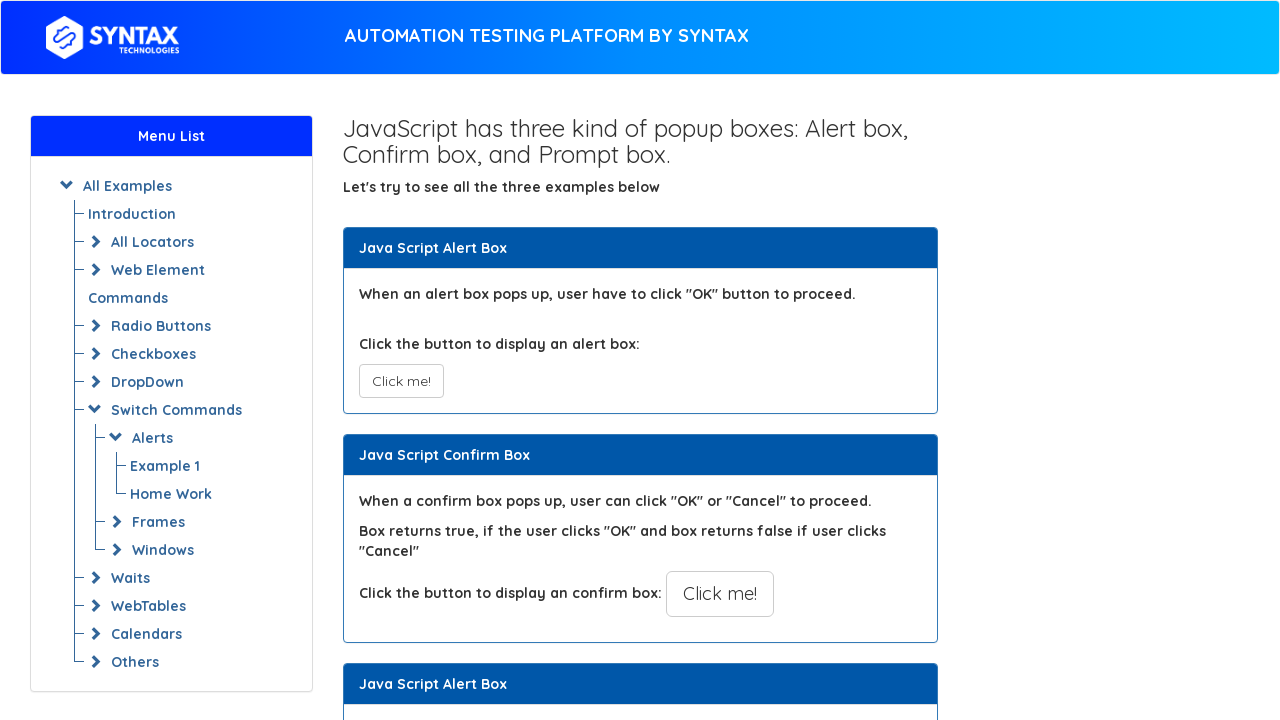

Clicked button to trigger simple alert at (401, 381) on xpath=//button[@class='btn btn-default']
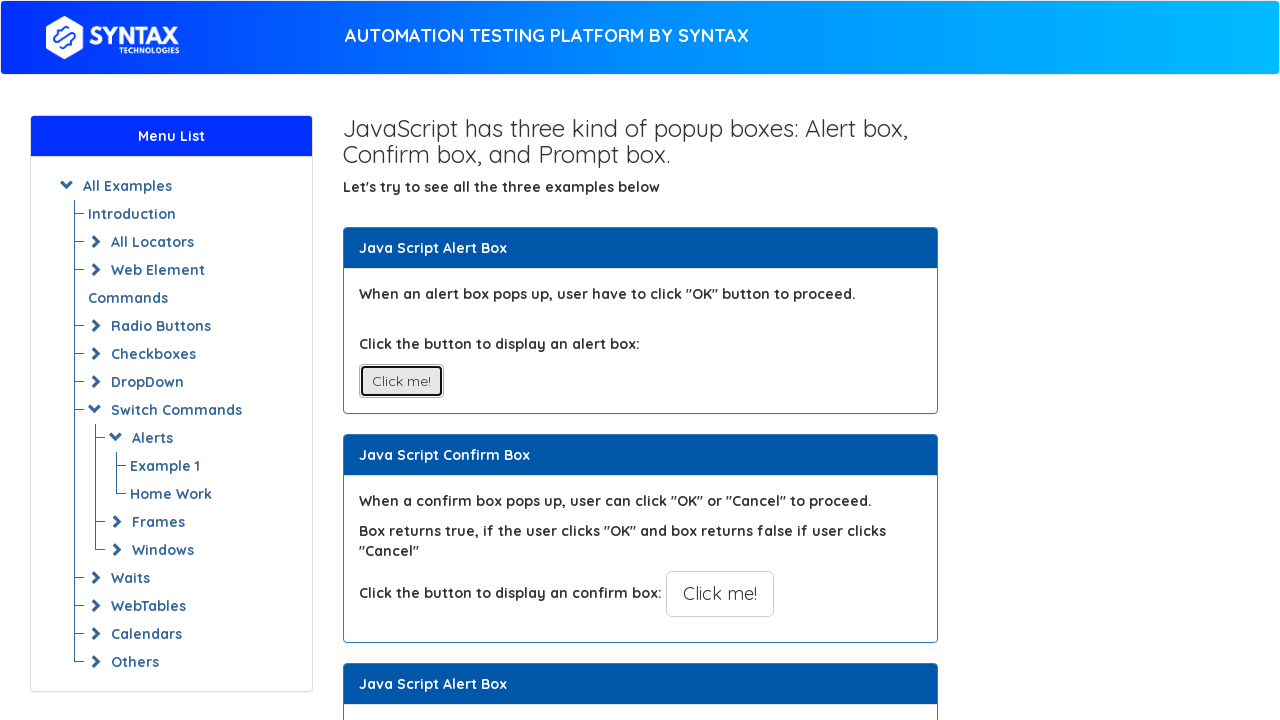

Set up dialog handler to accept alerts
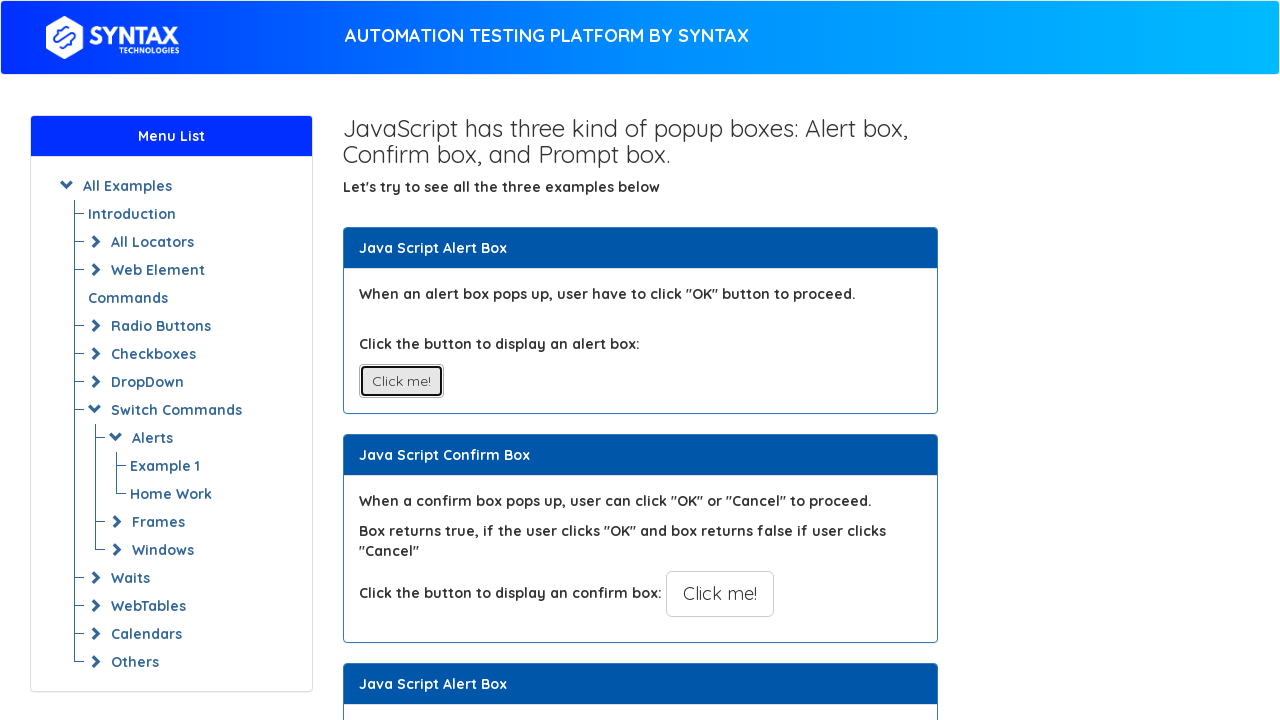

Clicked button to trigger confirmation dialog at (720, 594) on xpath=//*[@class='btn btn-default btn-lg'][@onclick='myConfirmFunction()']
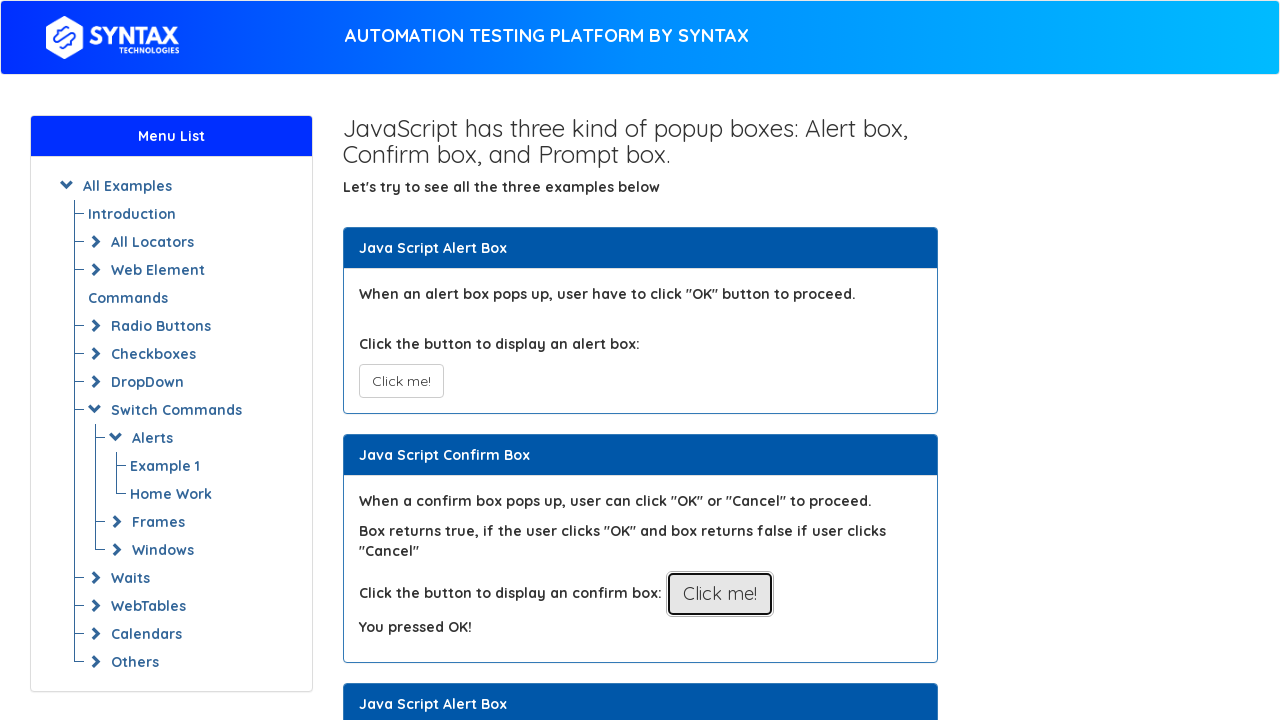

Clicked button to trigger prompt dialog at (714, 360) on xpath=//*[@class='btn btn-default btn-lg'][@onclick='myPromptFunction()']
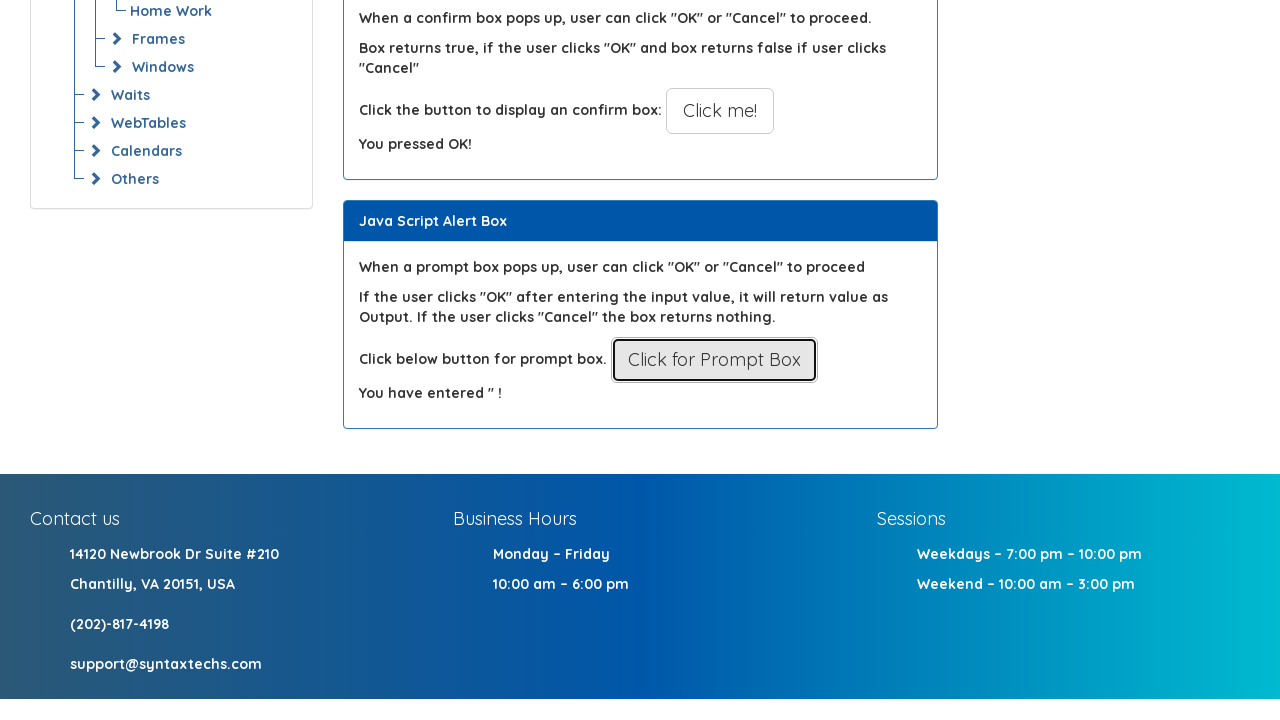

Set up one-time dialog handler for prompt with 'Farhad' input
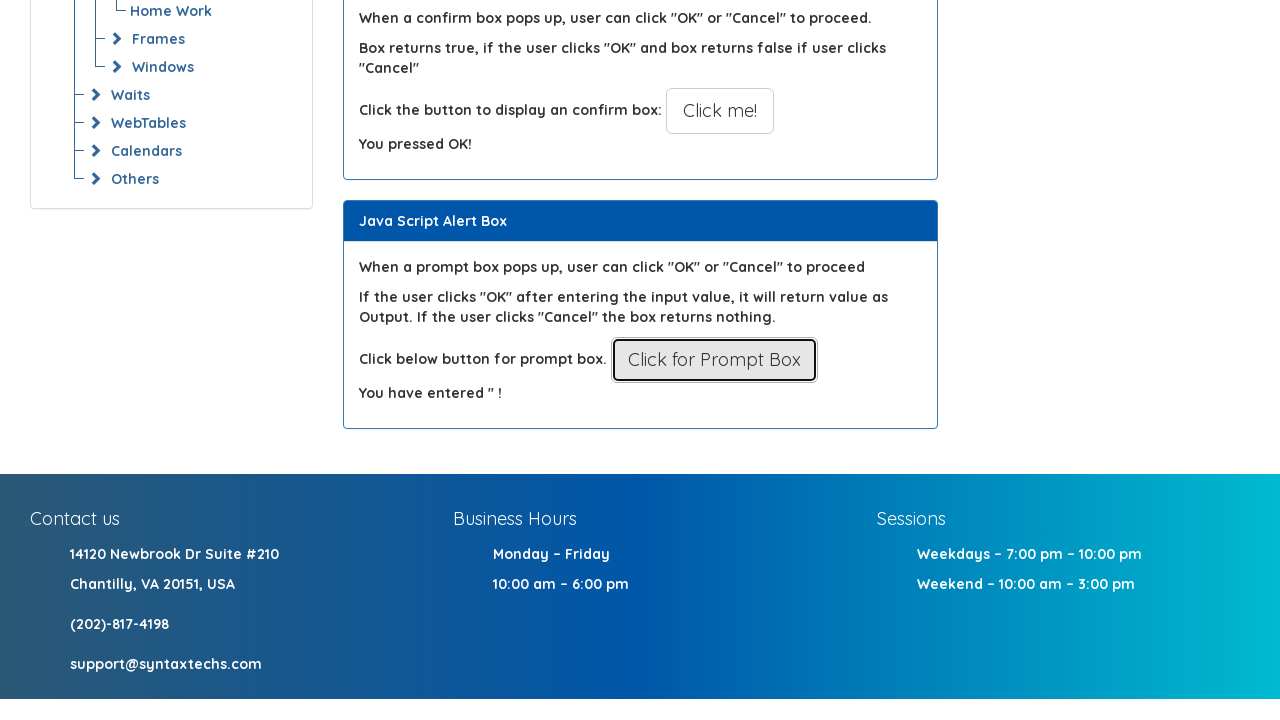

Clicked button to trigger prompt dialog and submitted with 'Farhad' at (714, 360) on xpath=//*[@class='btn btn-default btn-lg'][@onclick='myPromptFunction()']
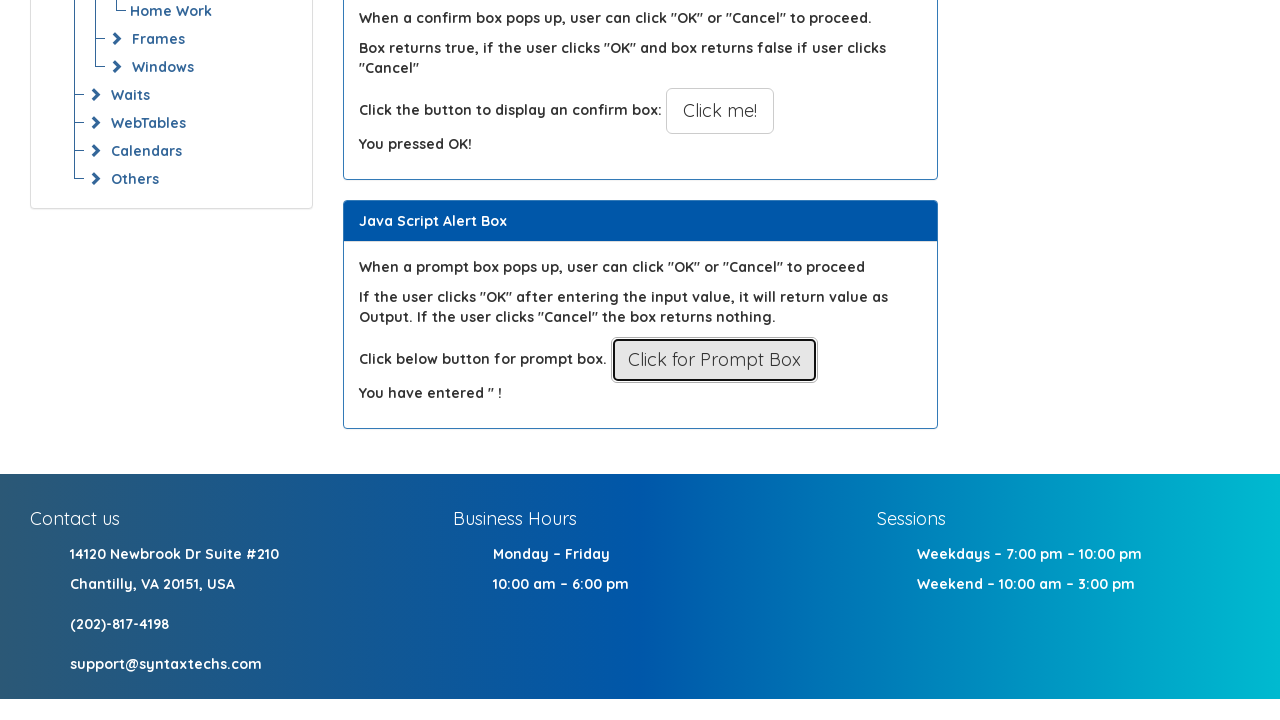

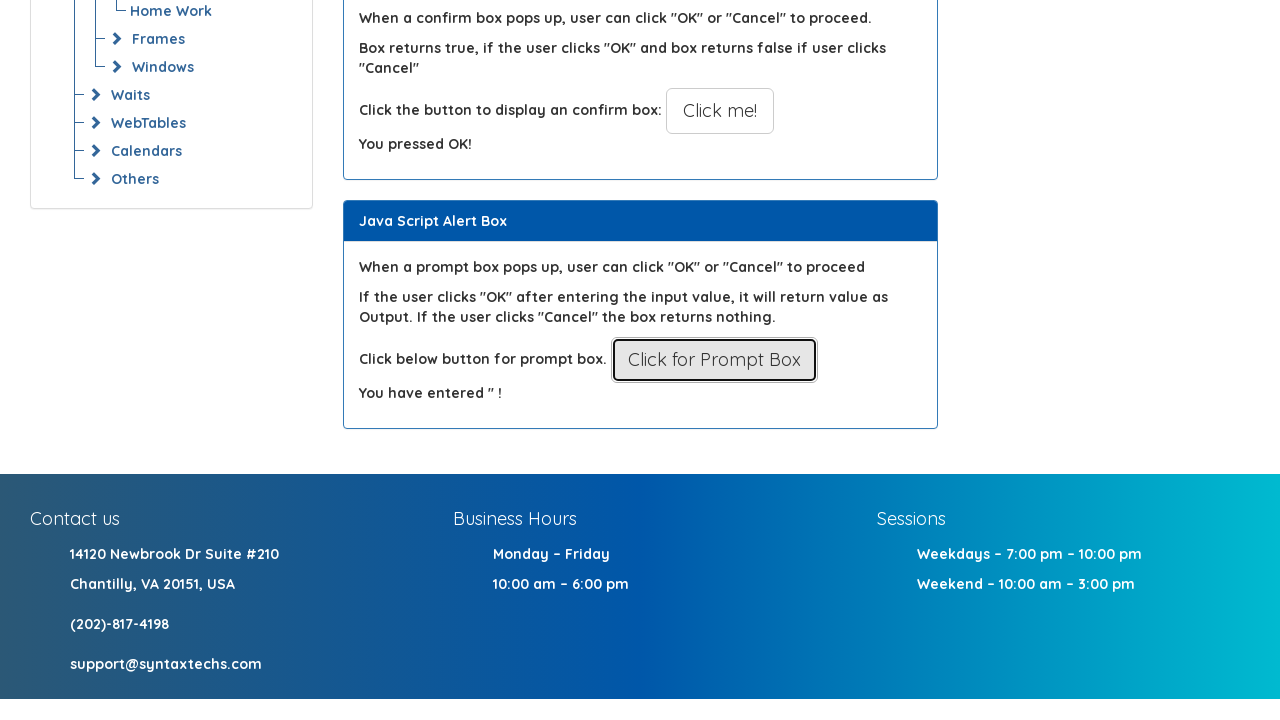